Tests a registration form by filling in all fields including username, email, gender, hobbies, interests, country, date of birth, file upload, bio, rating, color picker, and toggle switch, then submitting the form.

Starting URL: https://material.playwrightvn.com/

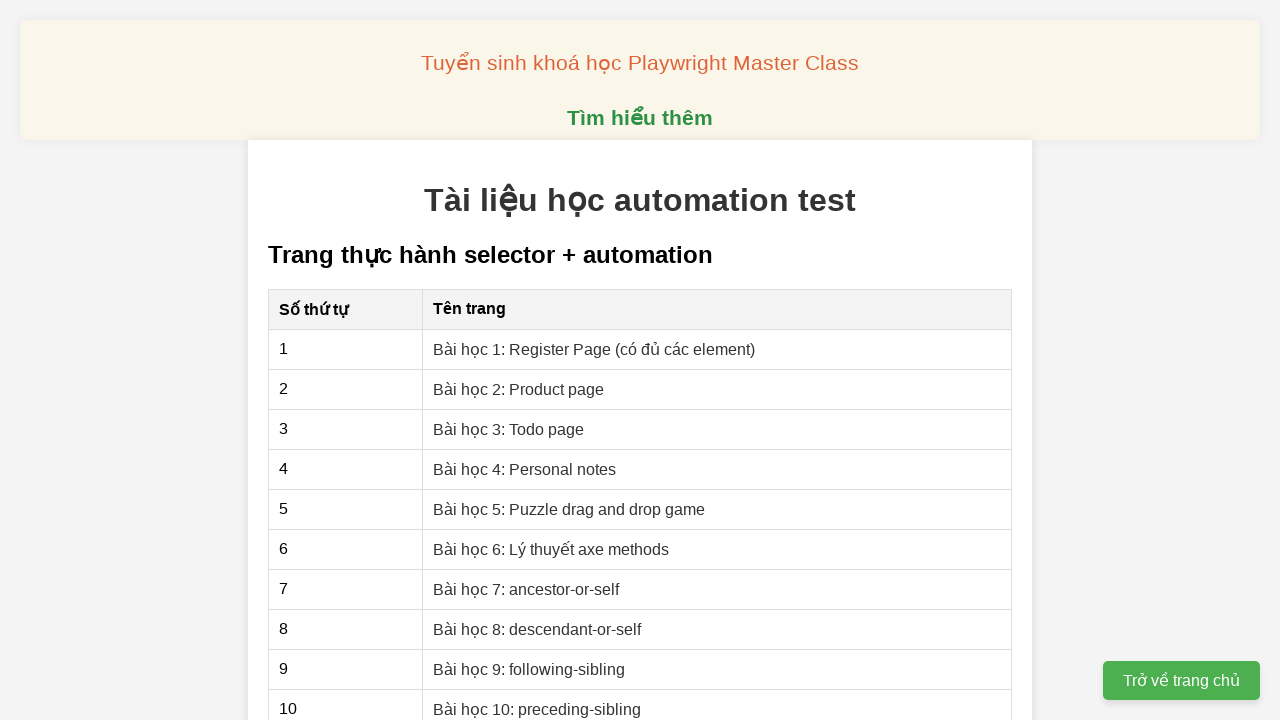

Clicked on 'Bài học 1: Register Page' link at (594, 349) on a[href="01-xpath-register-page.html"]
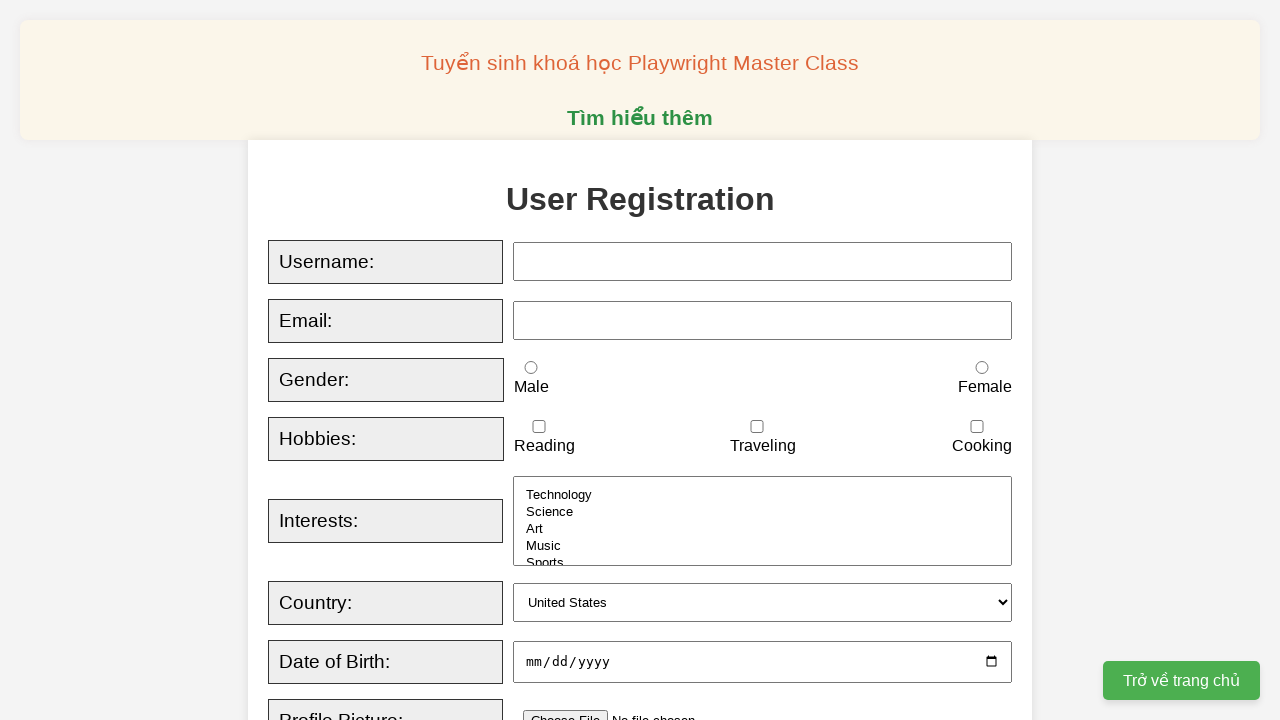

Typed username 'Thien Nga' with sequential typing on input[id="username"]
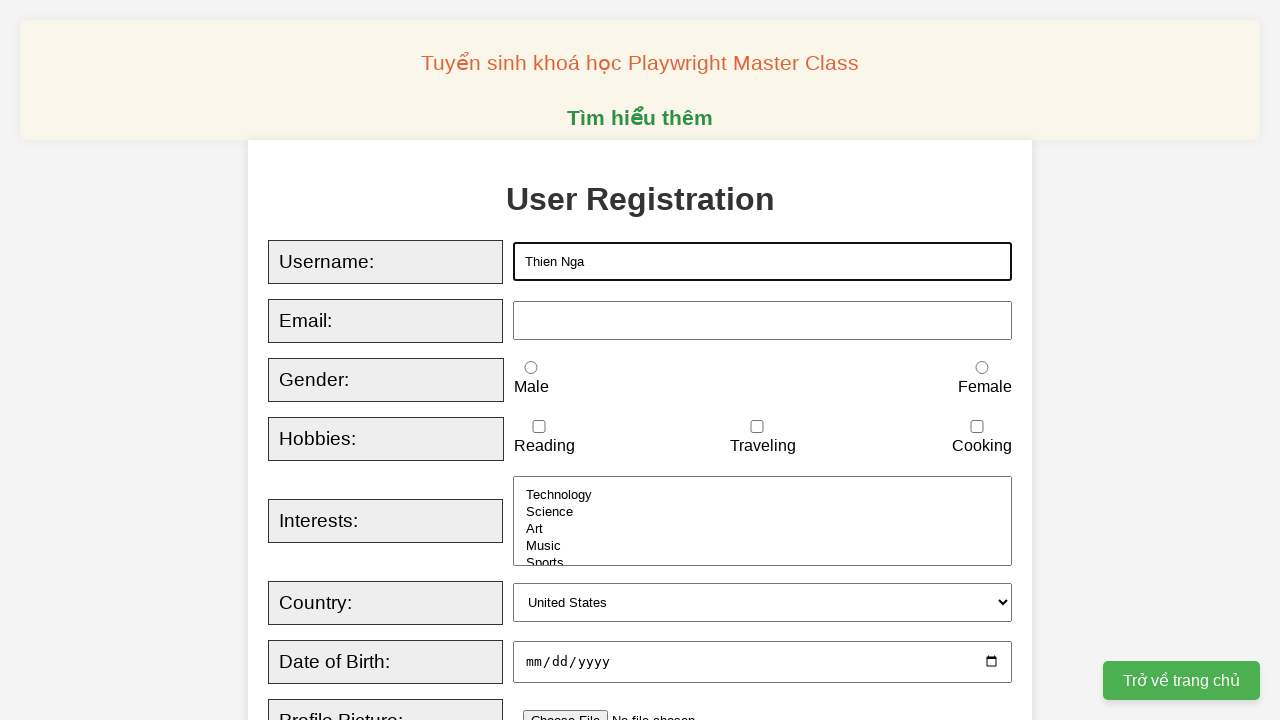

Filled email field with 'test1@gmail.com' on input[id="email"]
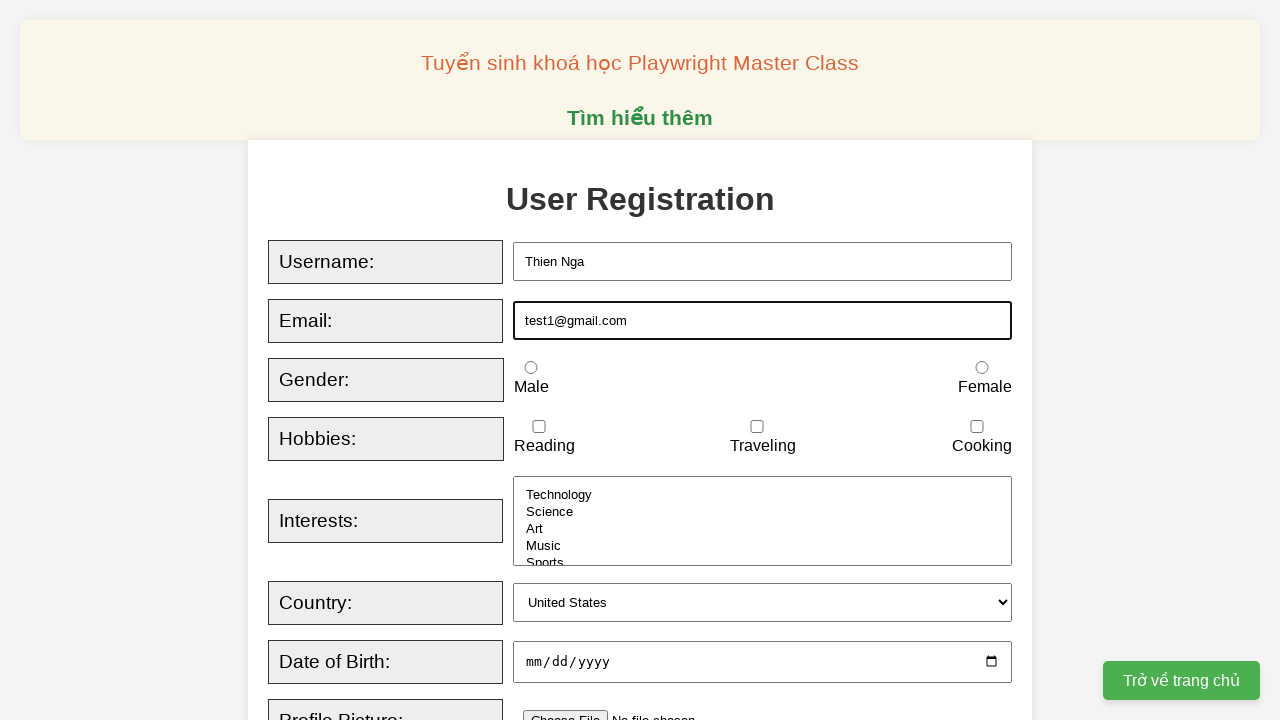

Selected female gender option at (982, 368) on input[id="female"]
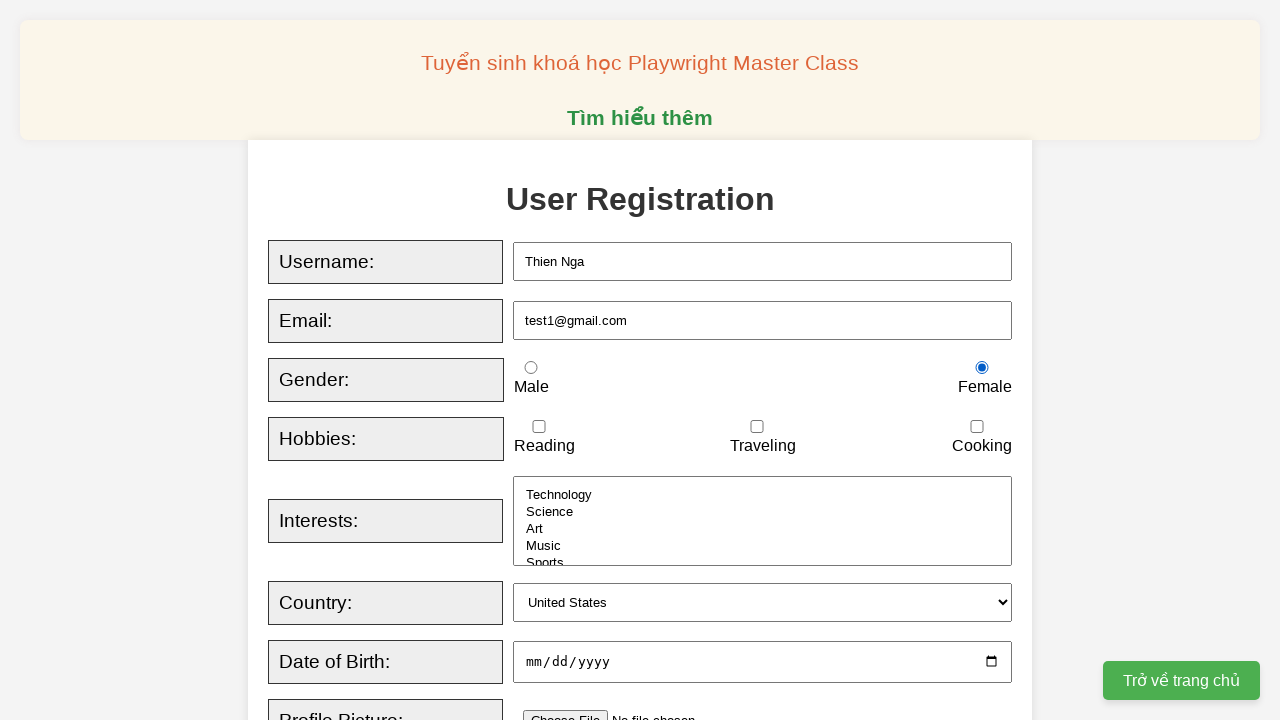

Selected reading hobby at (539, 427) on input[id="reading"]
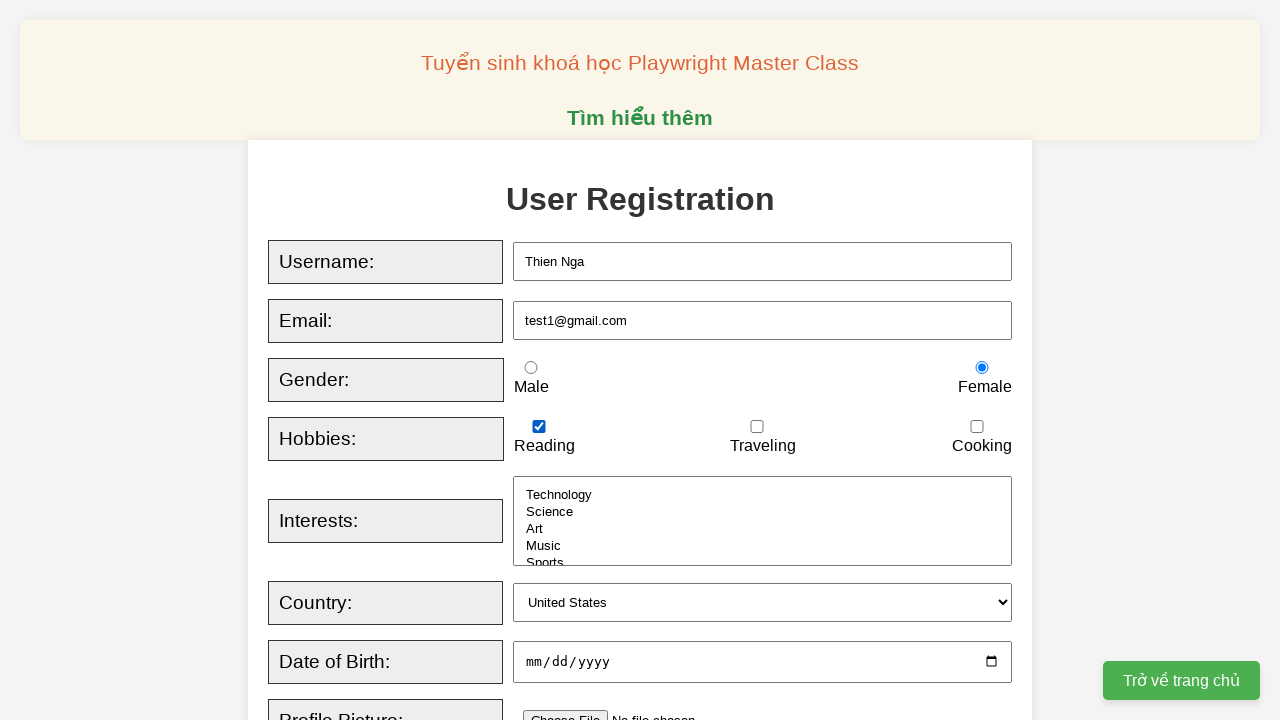

Selected traveling hobby at (757, 427) on input[id="traveling"]
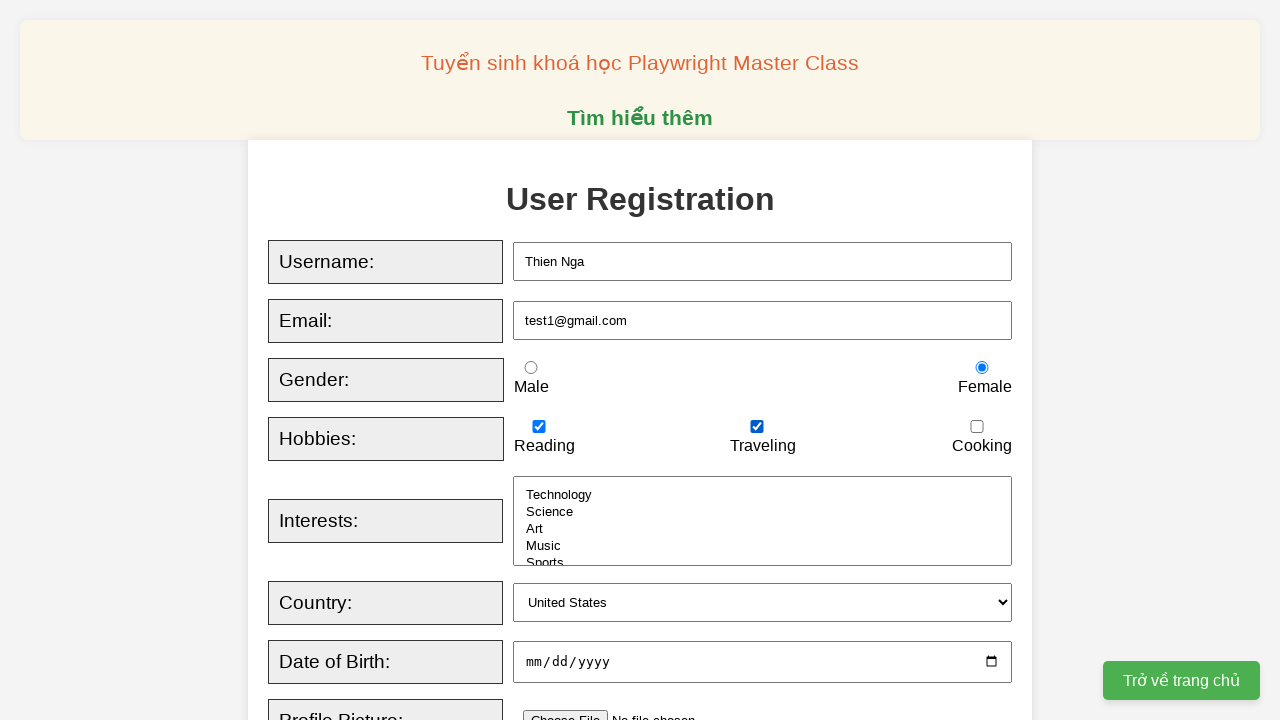

Selected cooking hobby at (977, 427) on input[id="cooking"]
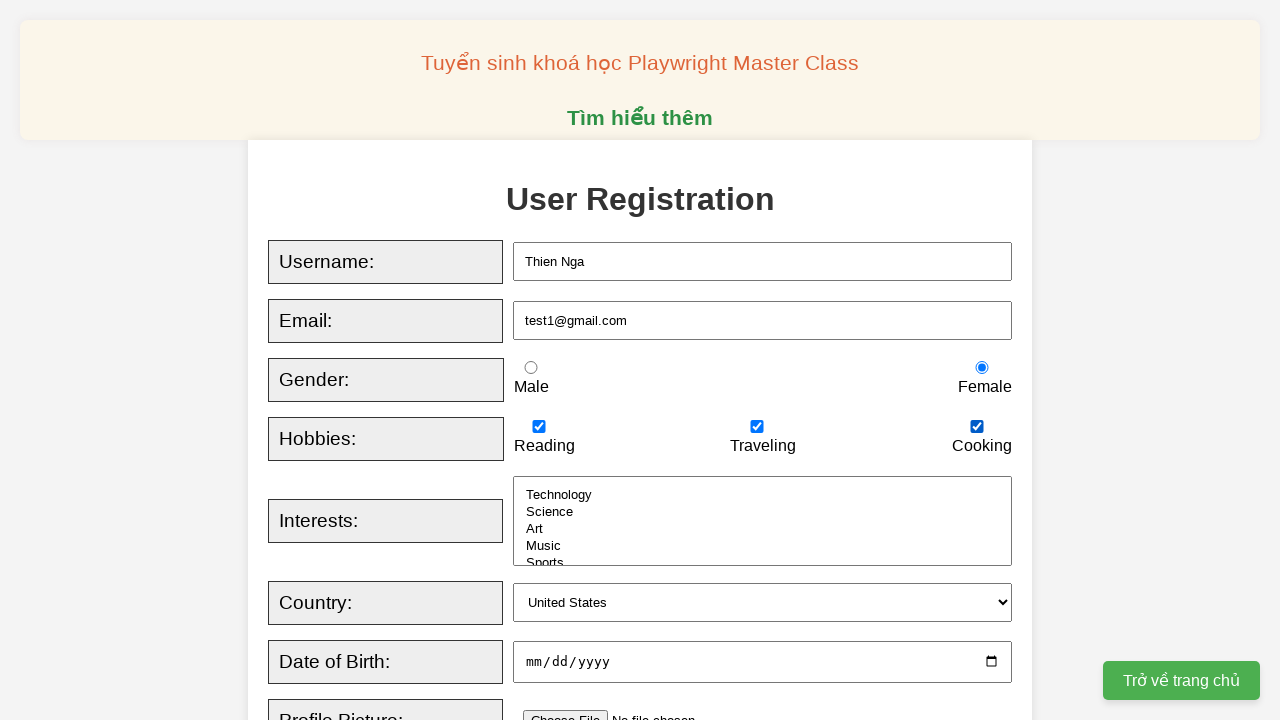

Selected Technology and Music interests on select[id="interests"]
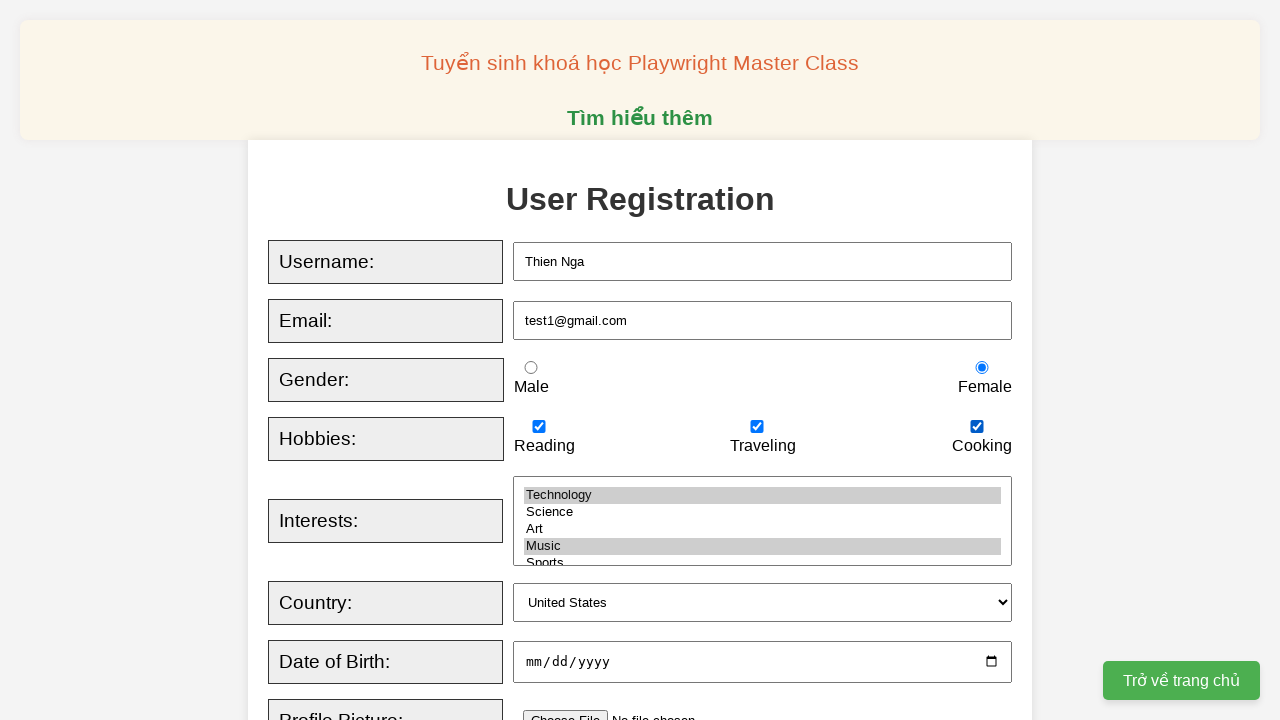

Selected Canada as country on select[id="country"]
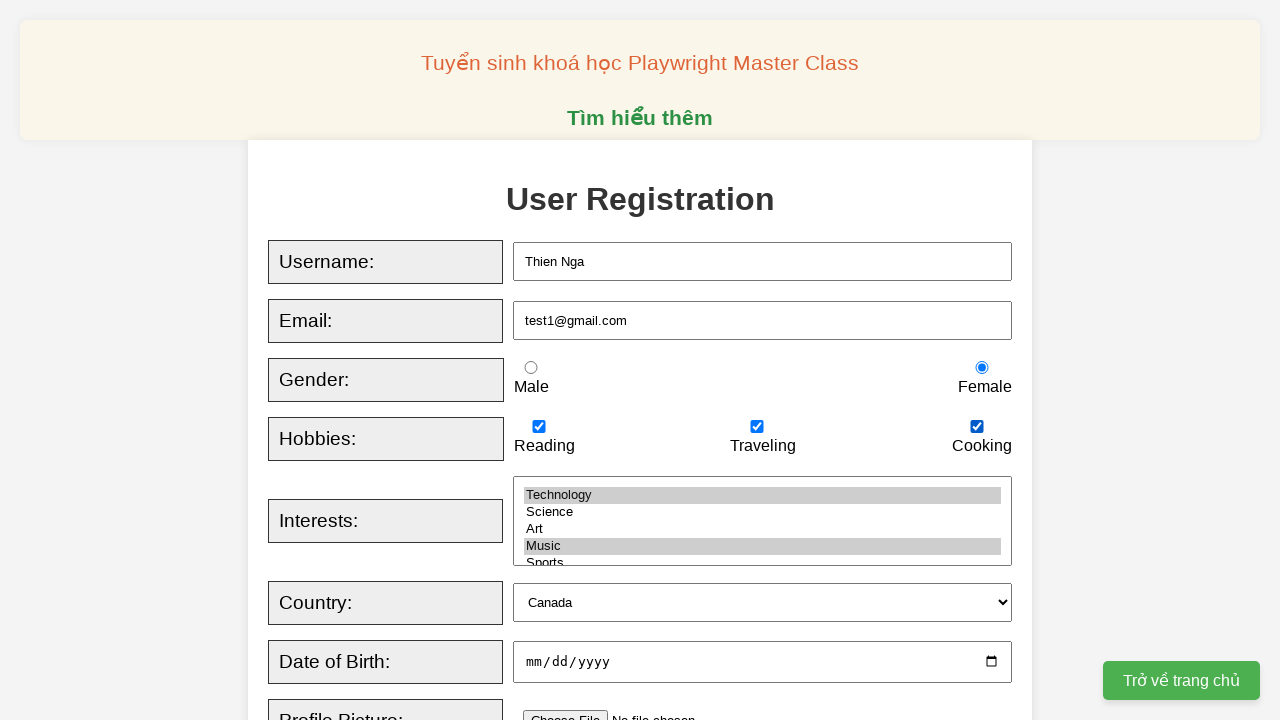

Filled date of birth with '1994-02-22' on input[id="dob"]
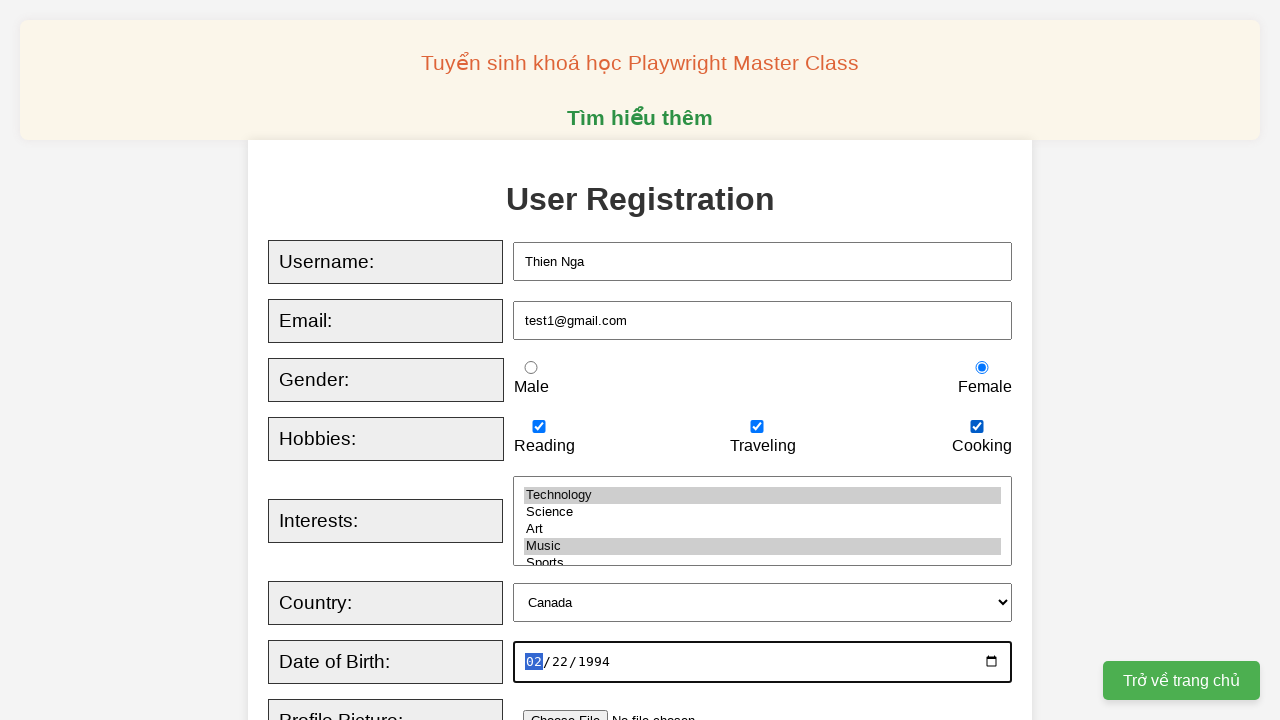

Filled bio textarea with 'Biography description' on textarea[id="bio"]
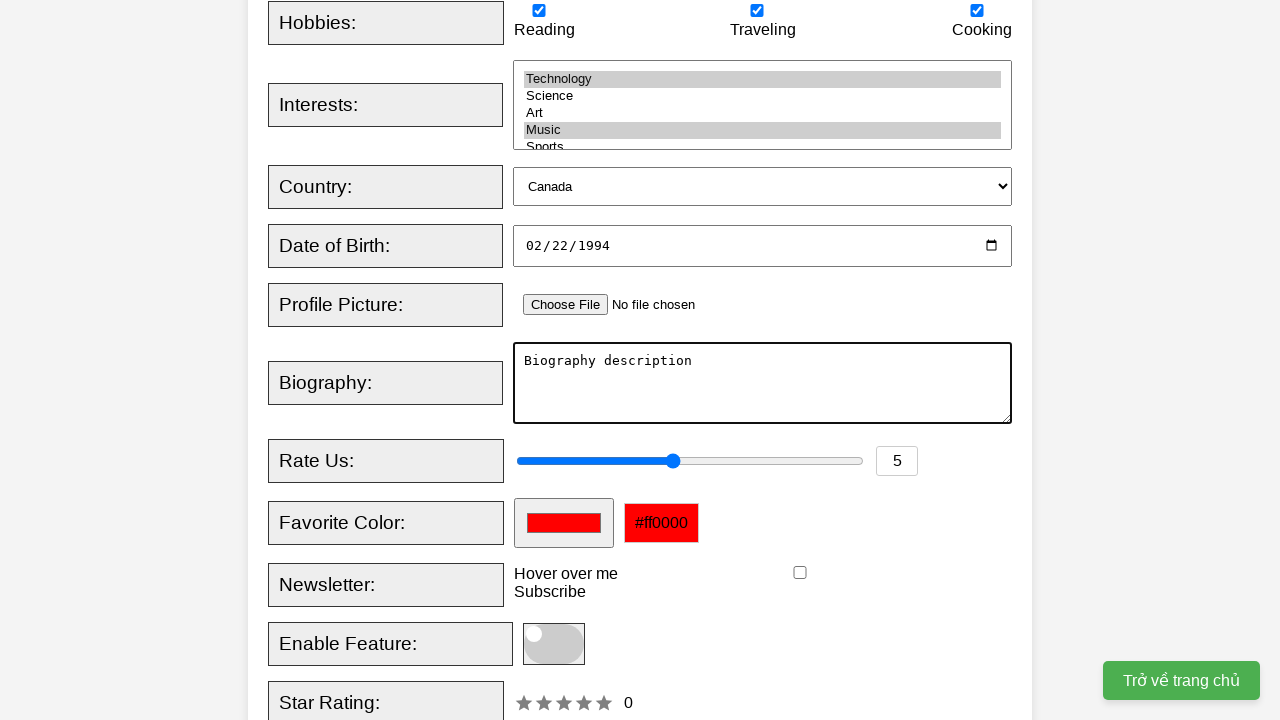

Set rating value to '2' on input[id="rating"]
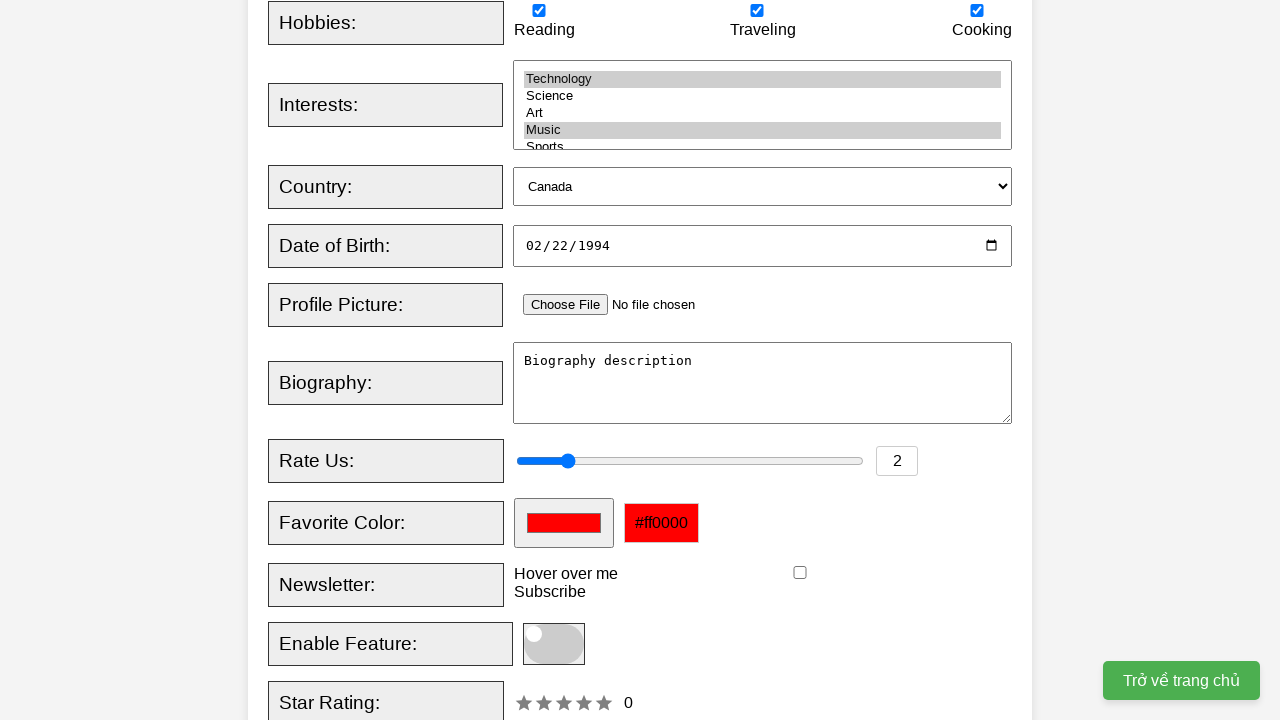

Set favorite color to '#e66465' on input[id="favcolor"]
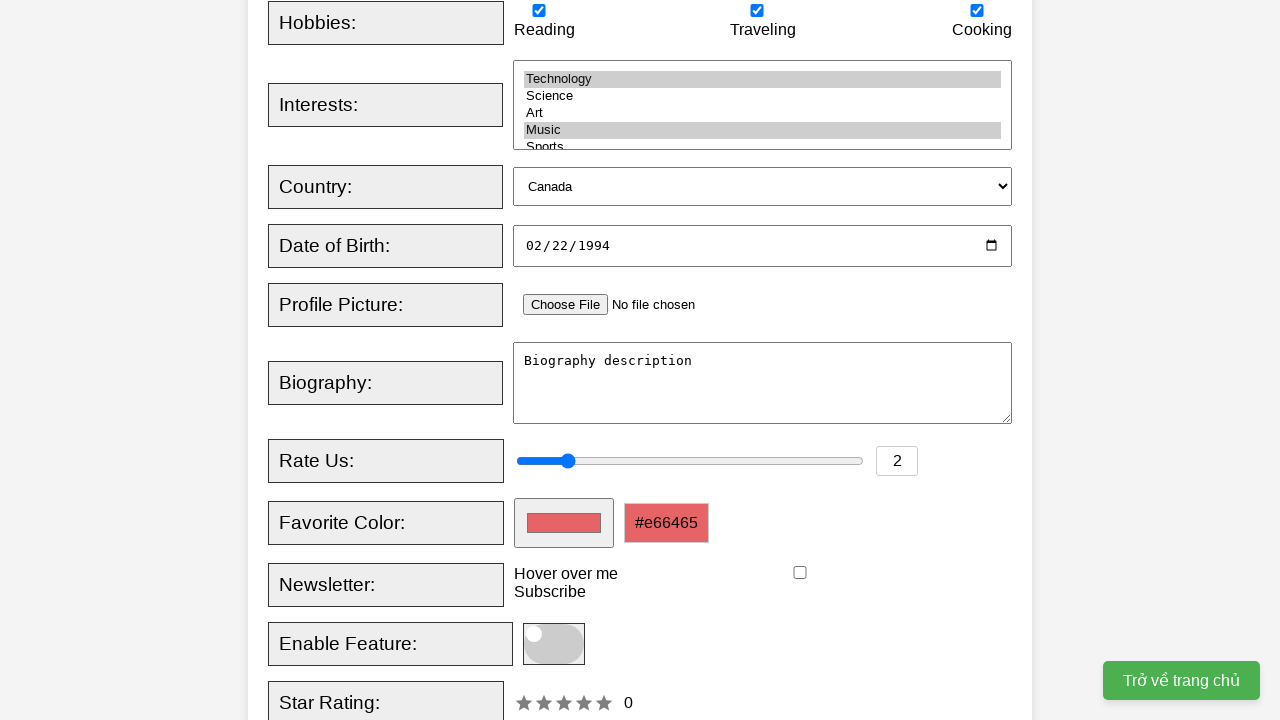

Hovered over tooltip element at (566, 574) on div[class=tooltip]
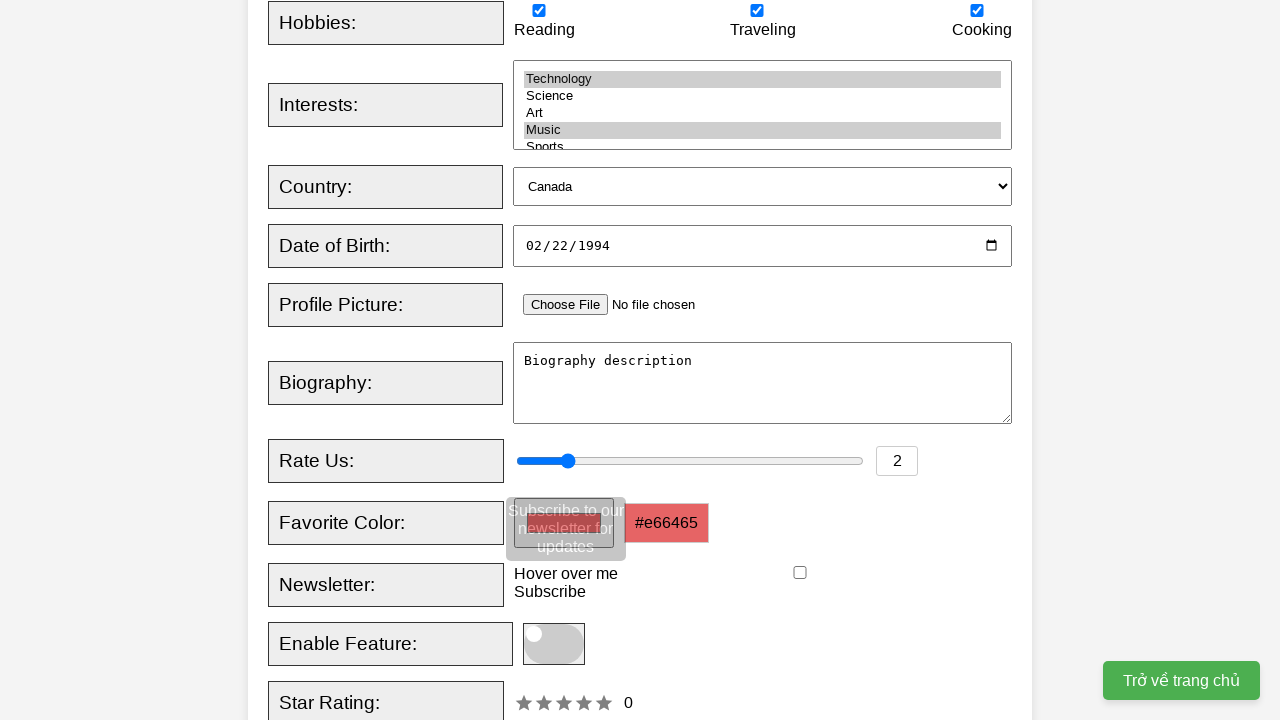

Clicked toggle switch at (554, 644) on label.switch
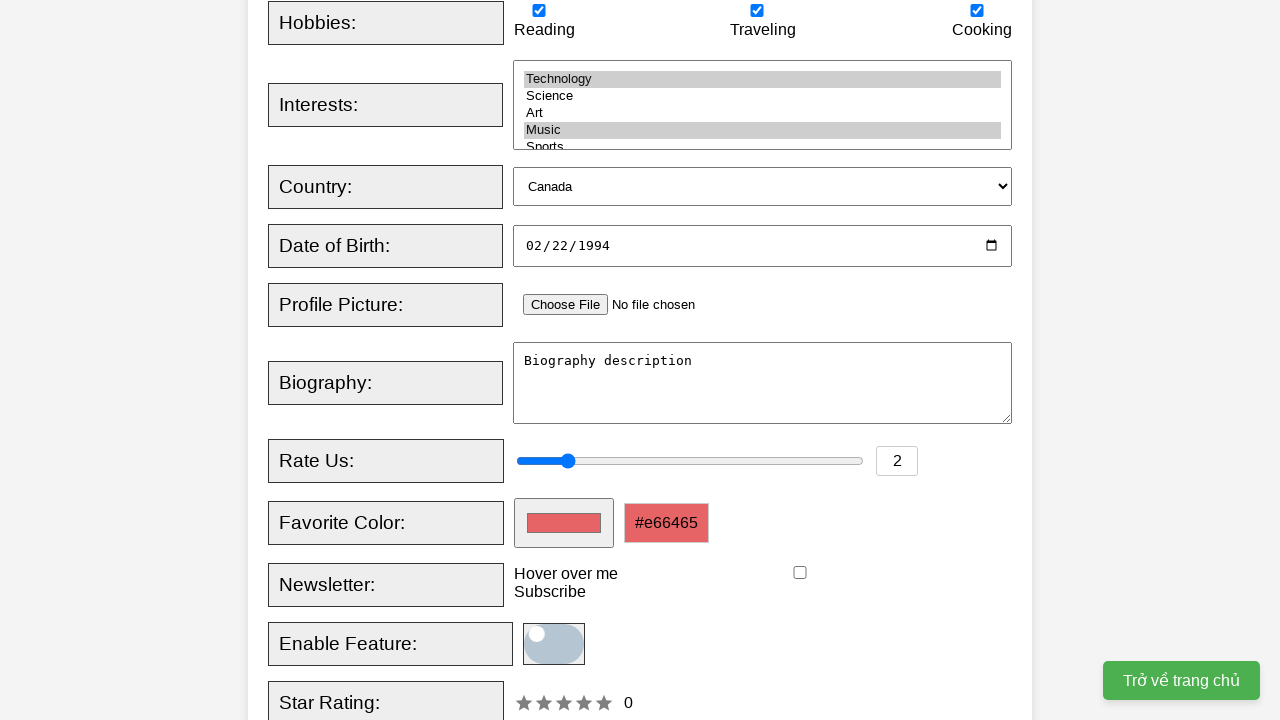

Clicked submit button to register user at (528, 360) on button[type="submit"]
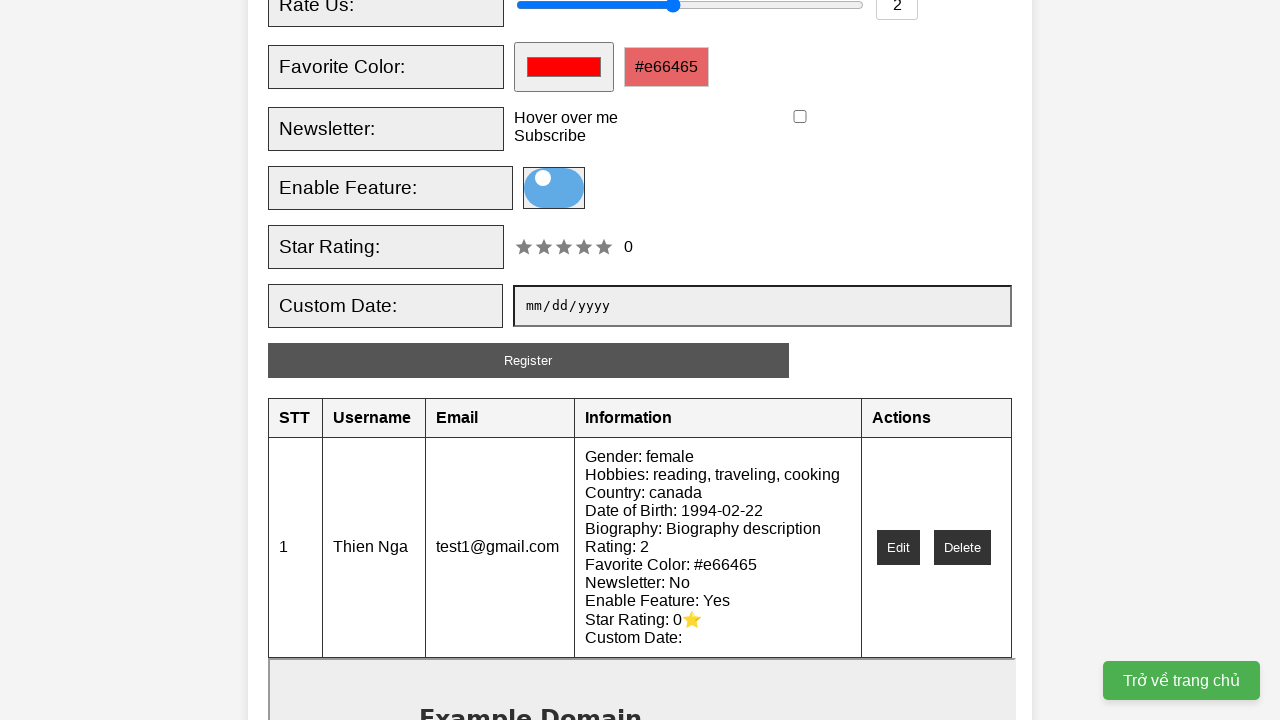

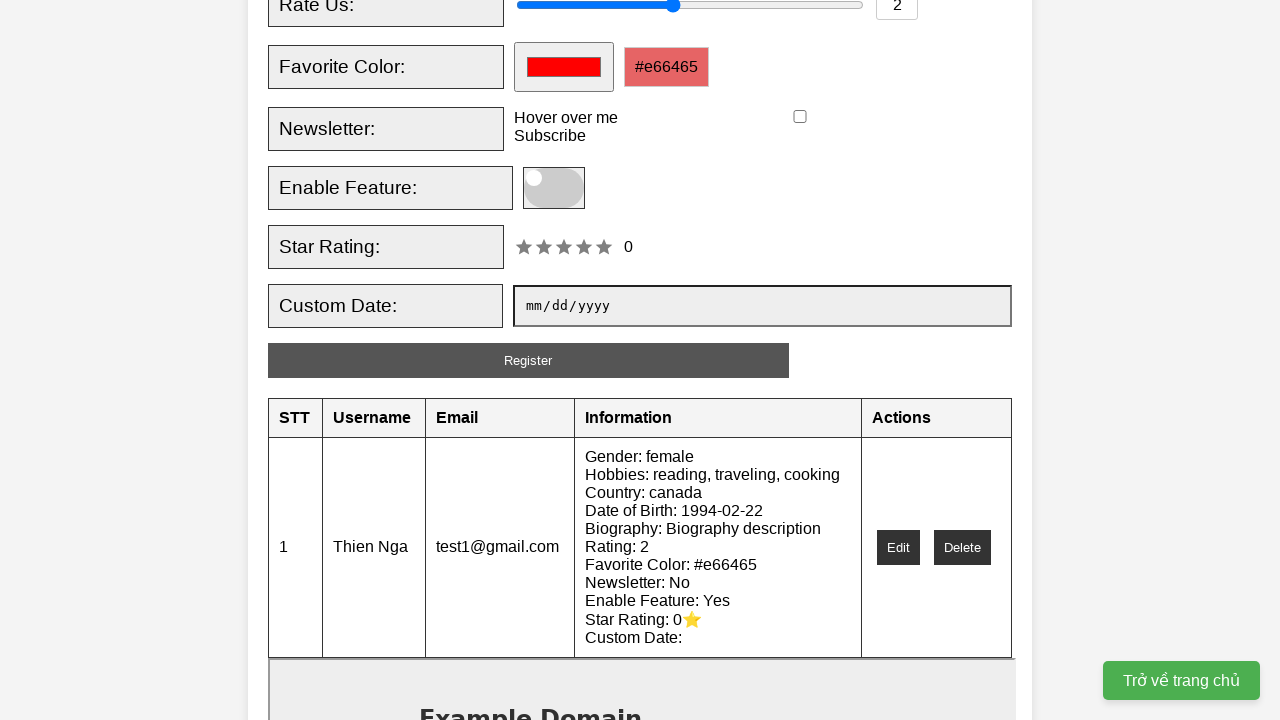